Tests drag and drop functionality on GlobalSQA demo site by switching to an iframe and dragging a draggable element onto a droppable target

Starting URL: https://www.globalsqa.com/demo-site/draganddrop/#Propagation

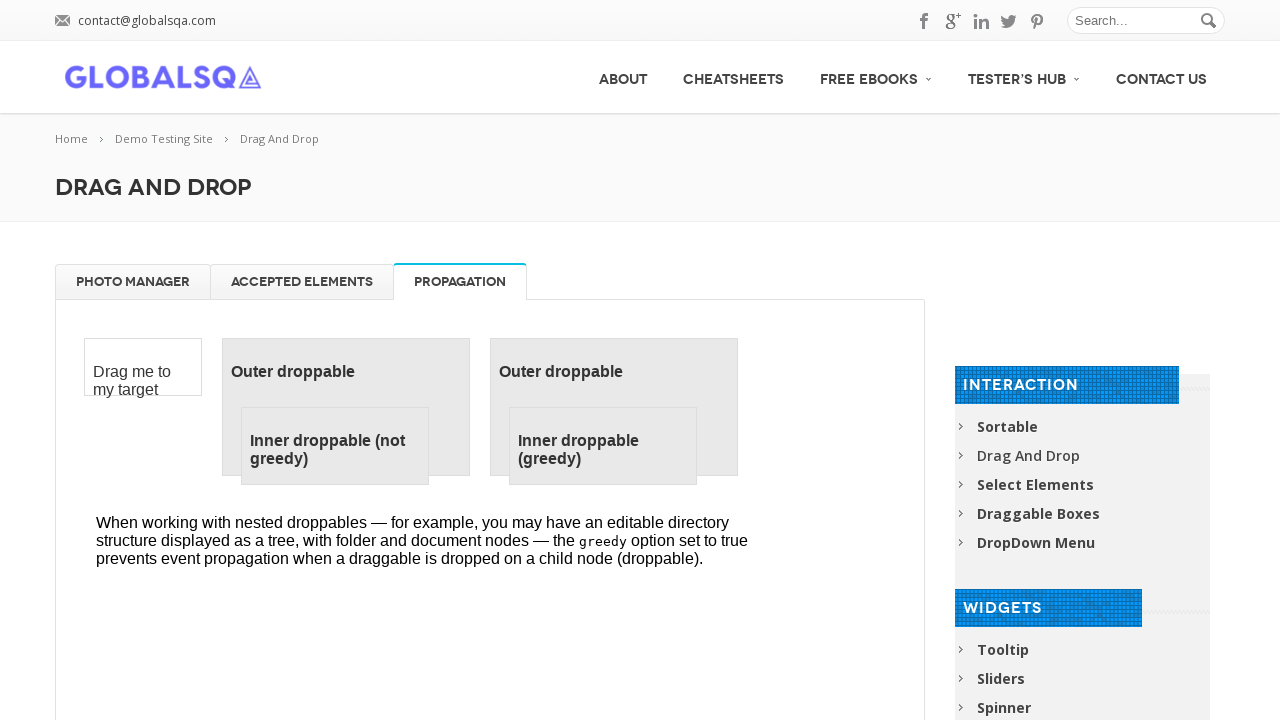

Located the drag and drop demo iframe
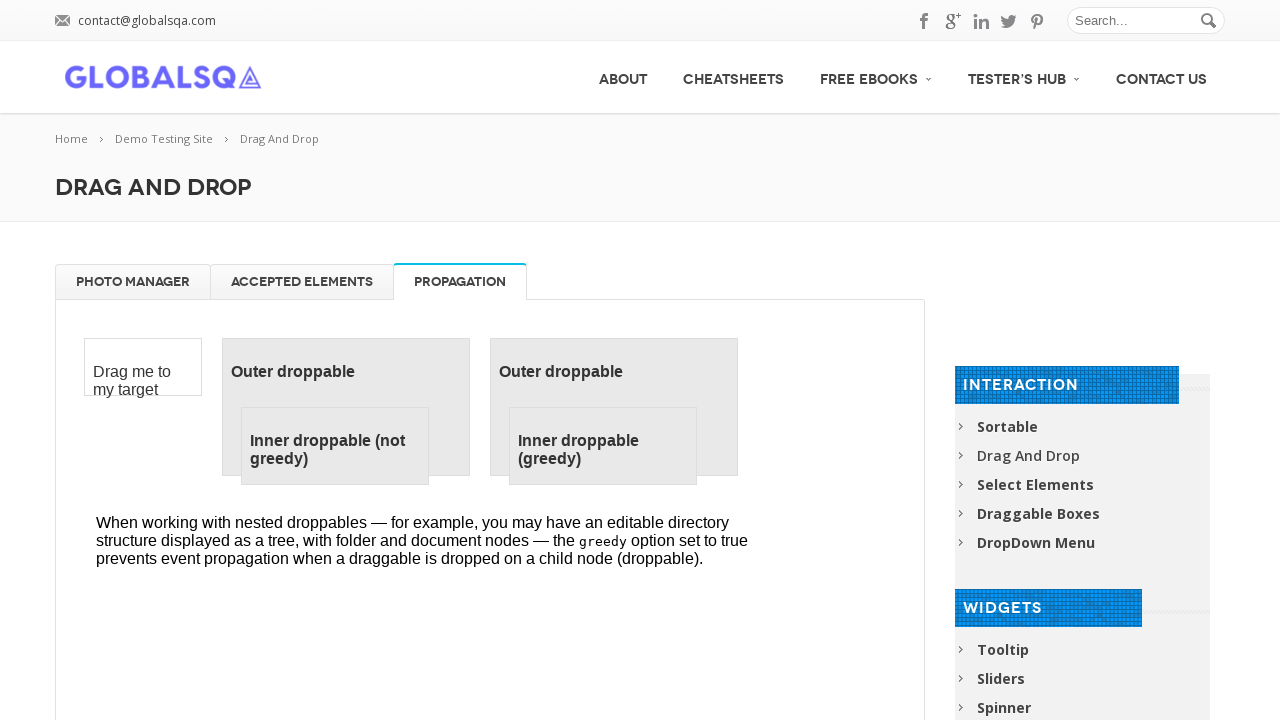

Located the draggable source element
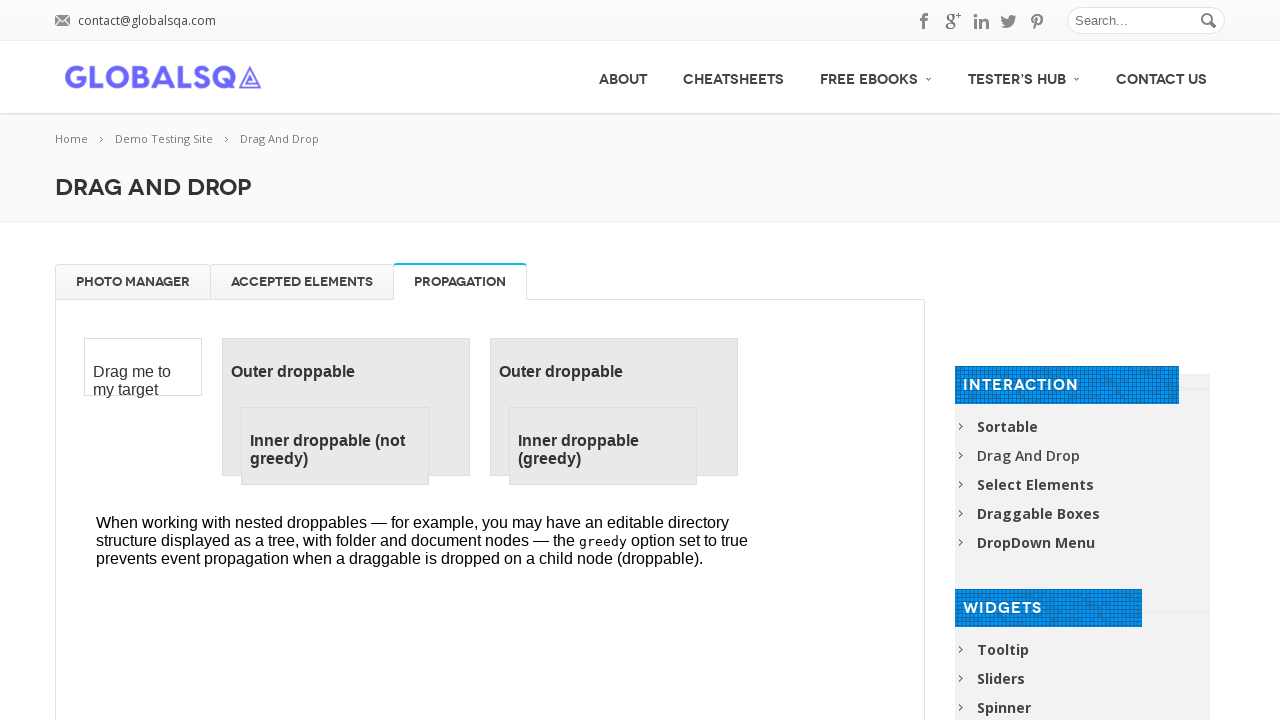

Located the droppable target element
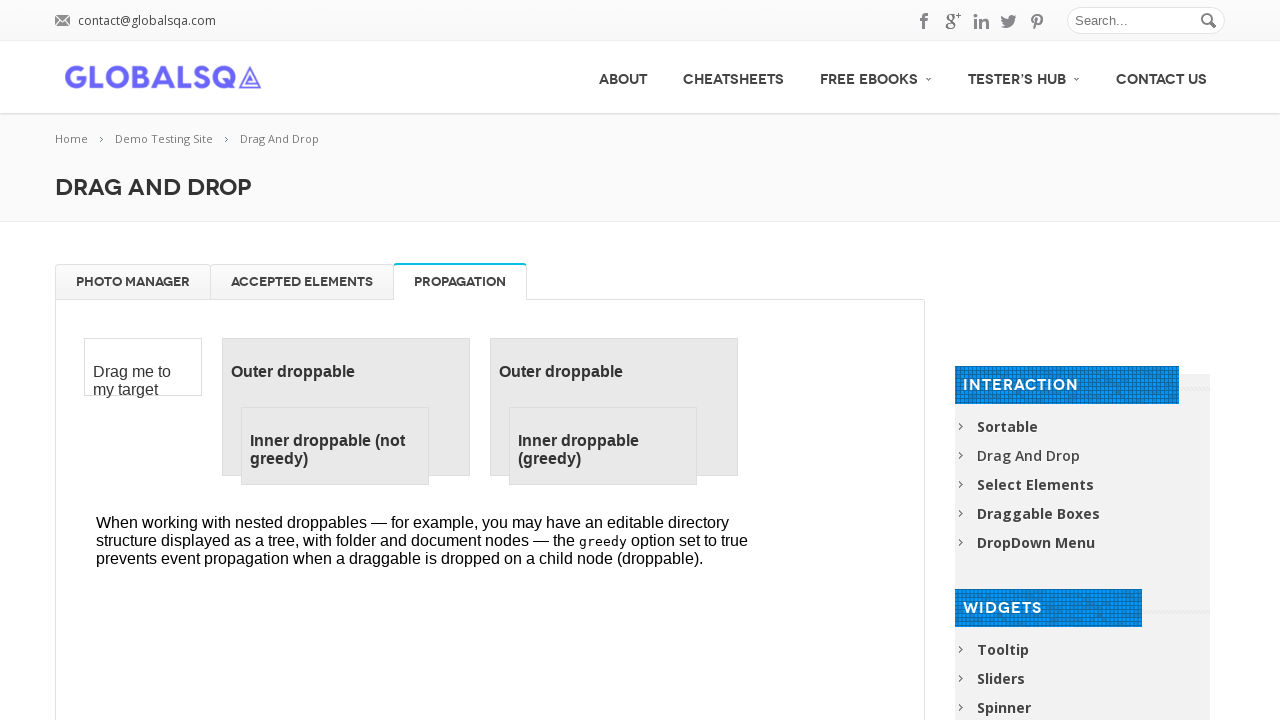

Dragged the source element onto the target droppable element at (346, 407)
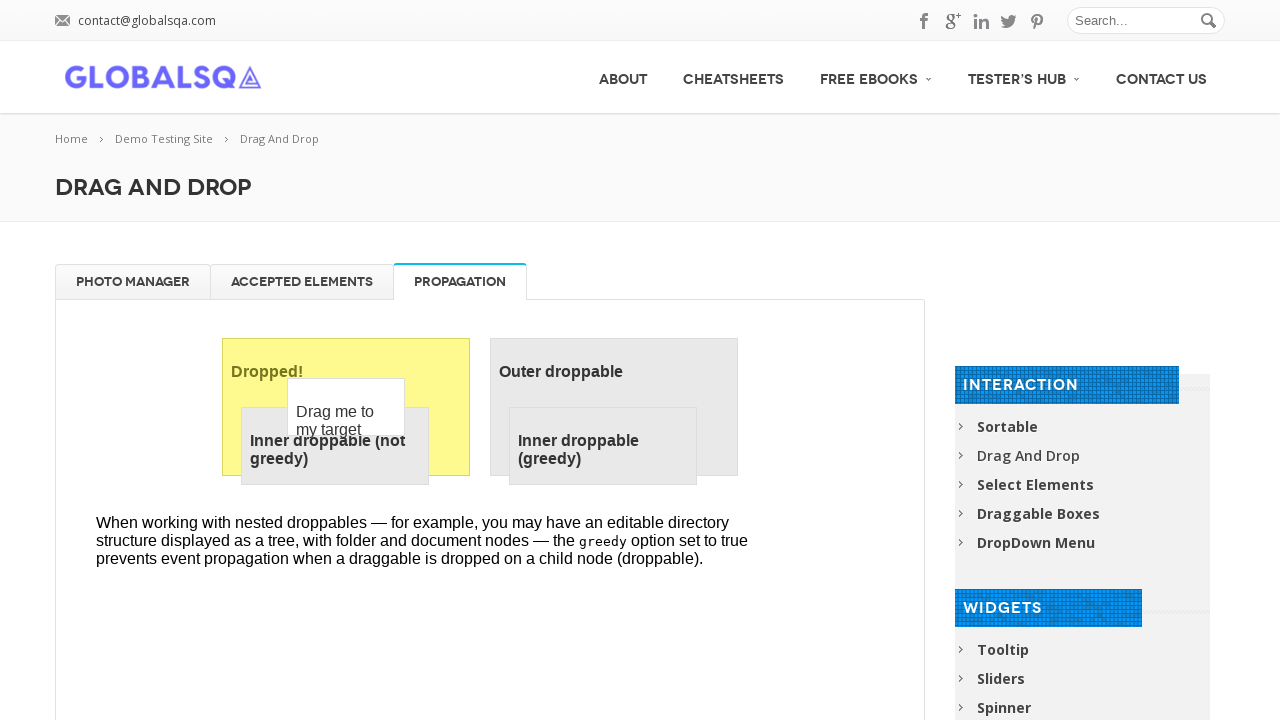

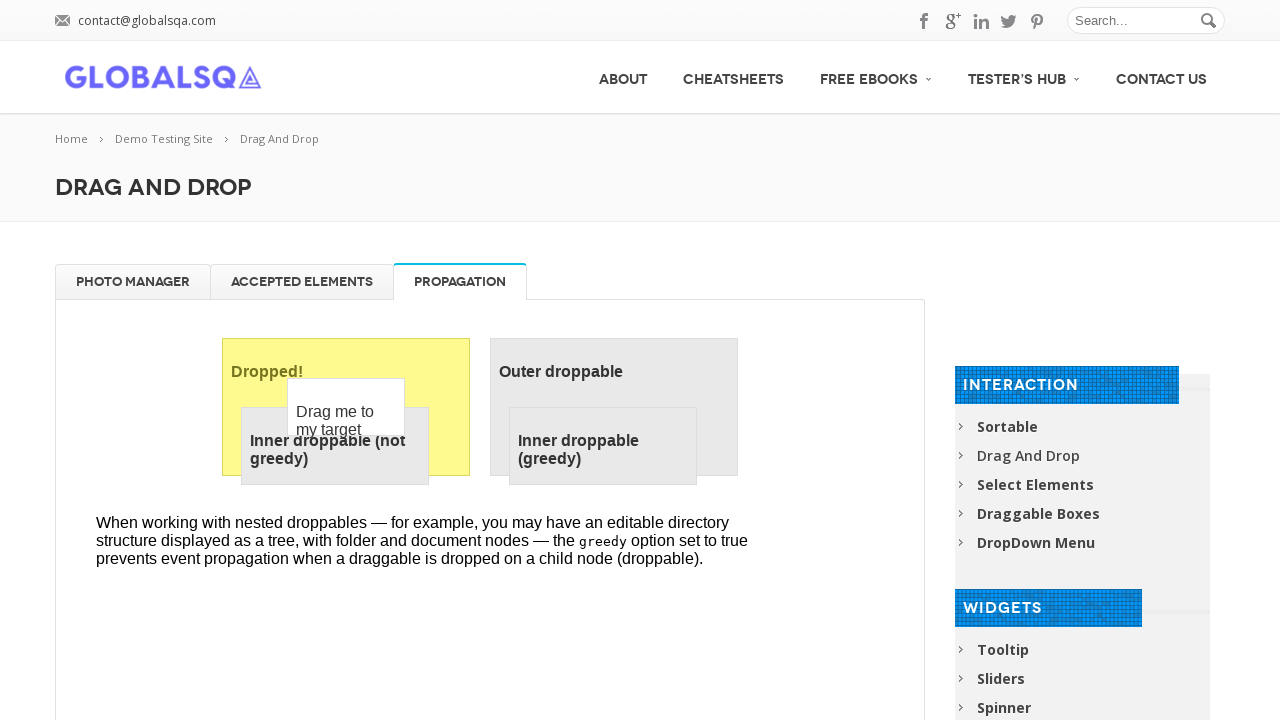